Tests that the counter displays the current number of todo items

Starting URL: https://demo.playwright.dev/todomvc

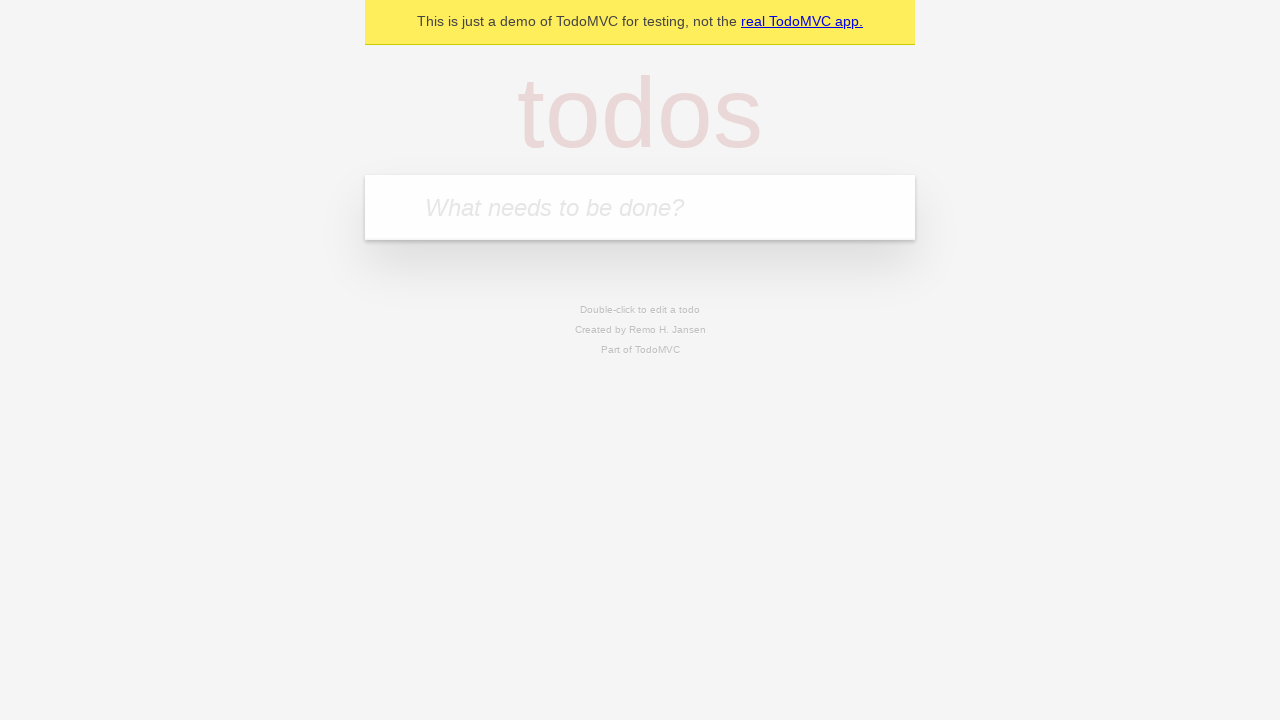

Located the 'What needs to be done?' input field
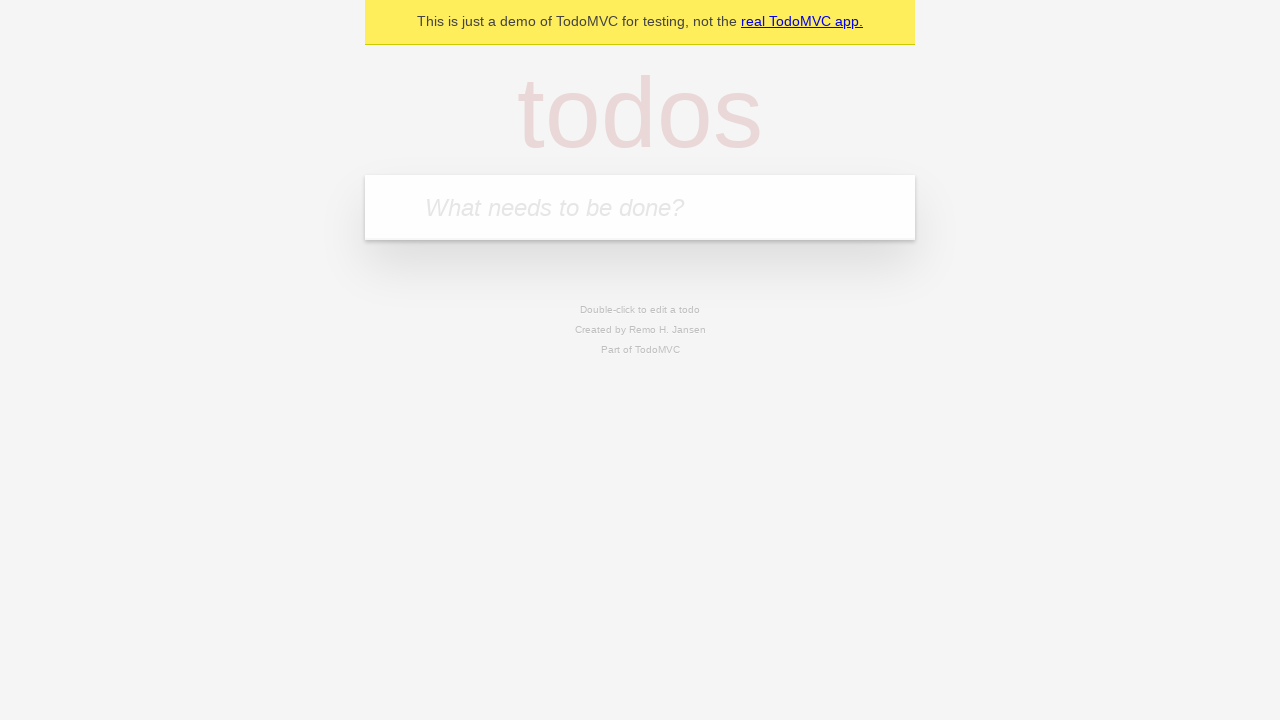

Filled input field with 'buy some cheese' on internal:attr=[placeholder="What needs to be done?"i]
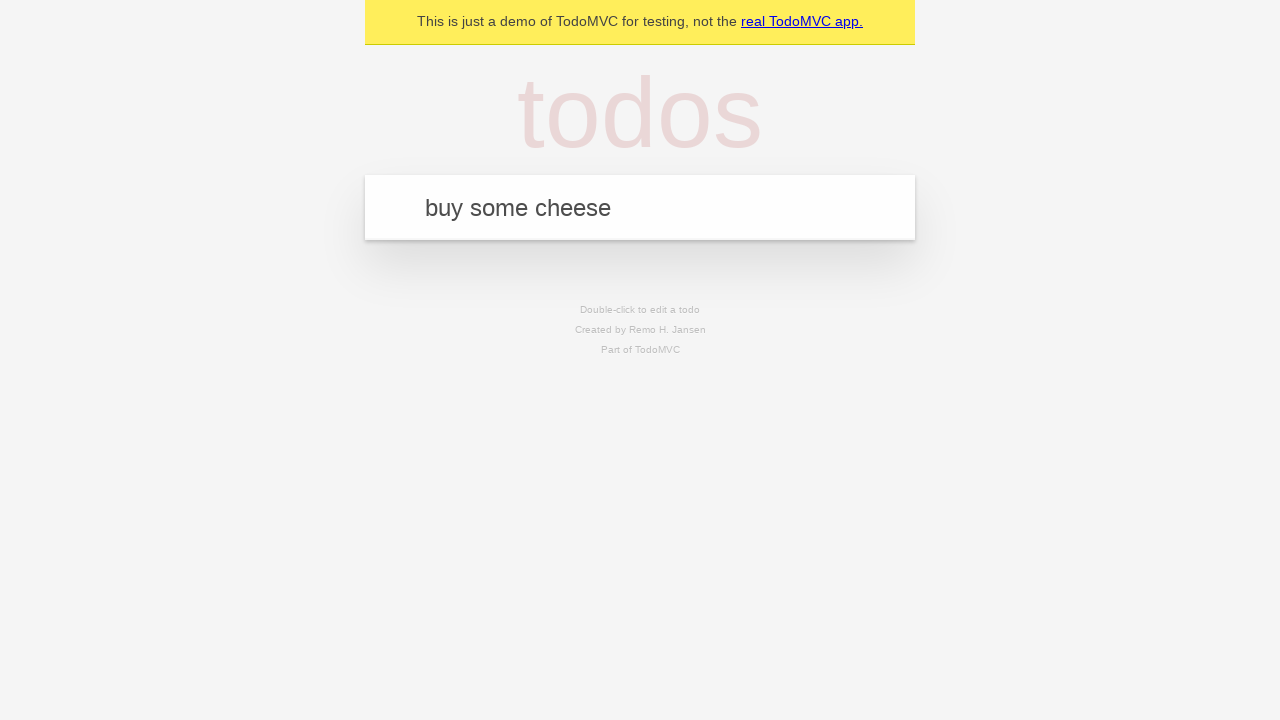

Pressed Enter to add first todo item on internal:attr=[placeholder="What needs to be done?"i]
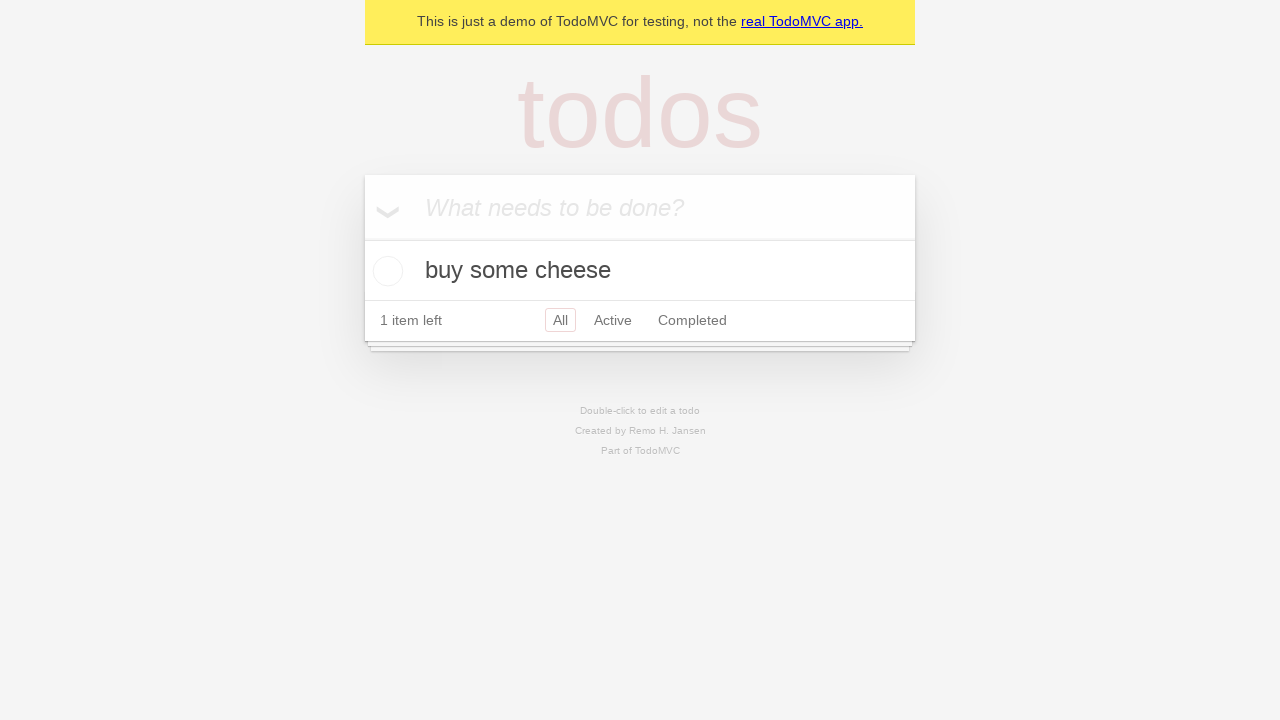

Todo counter element appeared
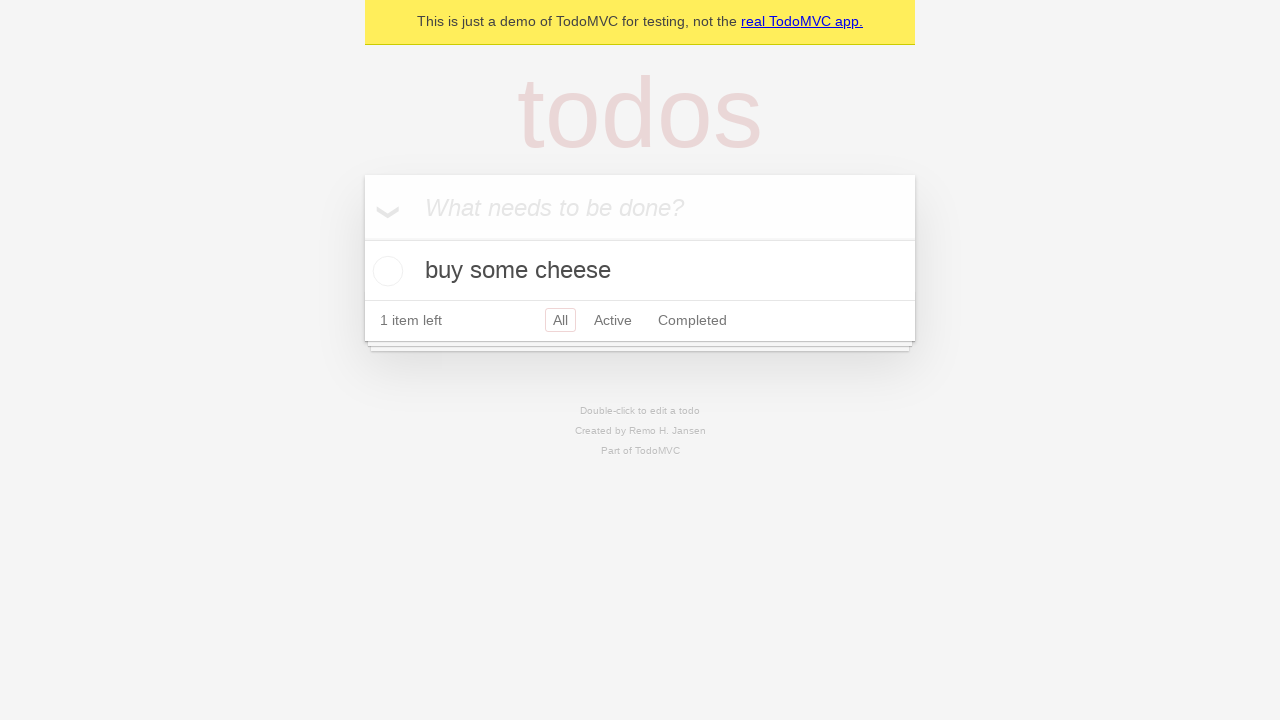

Filled input field with 'feed the cat' on internal:attr=[placeholder="What needs to be done?"i]
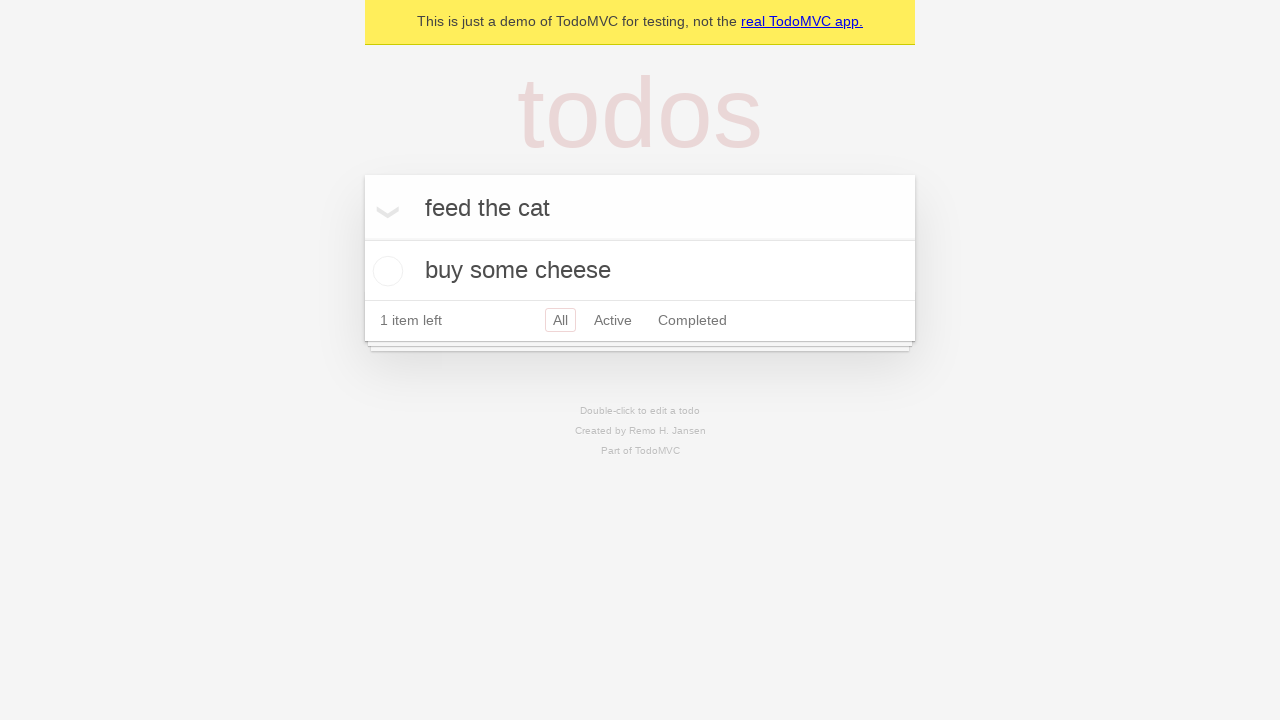

Pressed Enter to add second todo item on internal:attr=[placeholder="What needs to be done?"i]
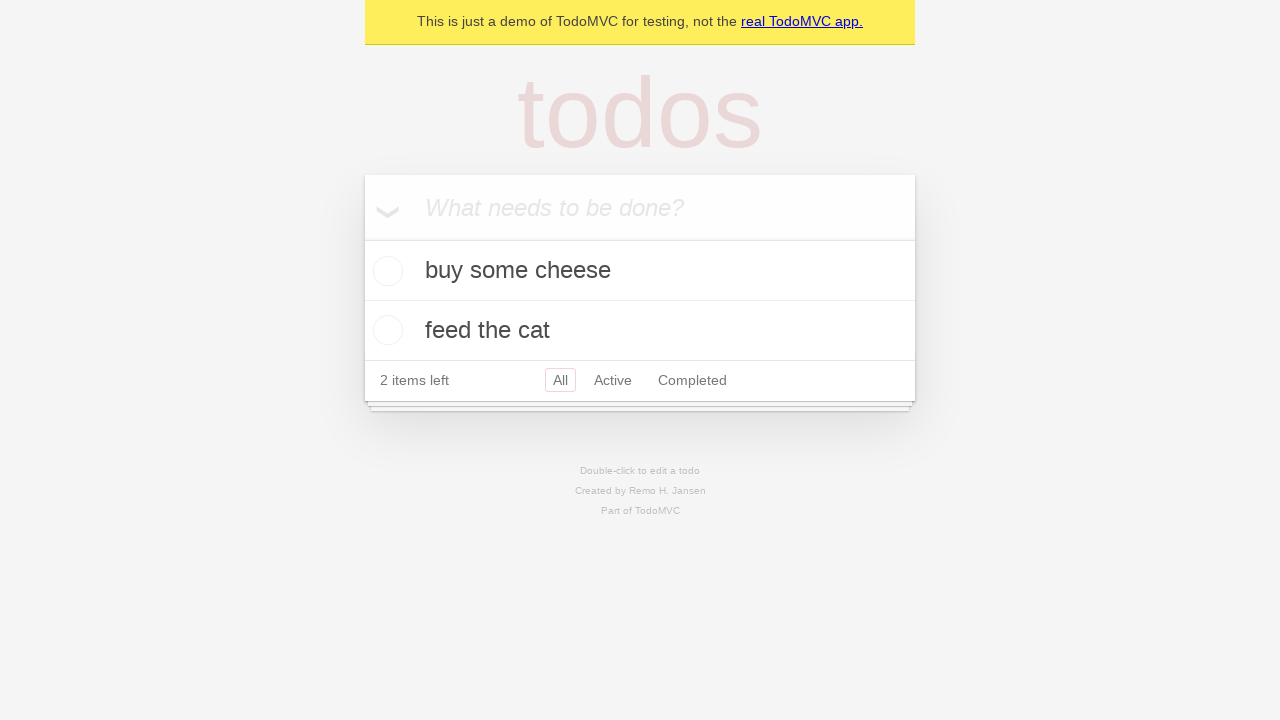

Verified that exactly 2 todo items are now displayed
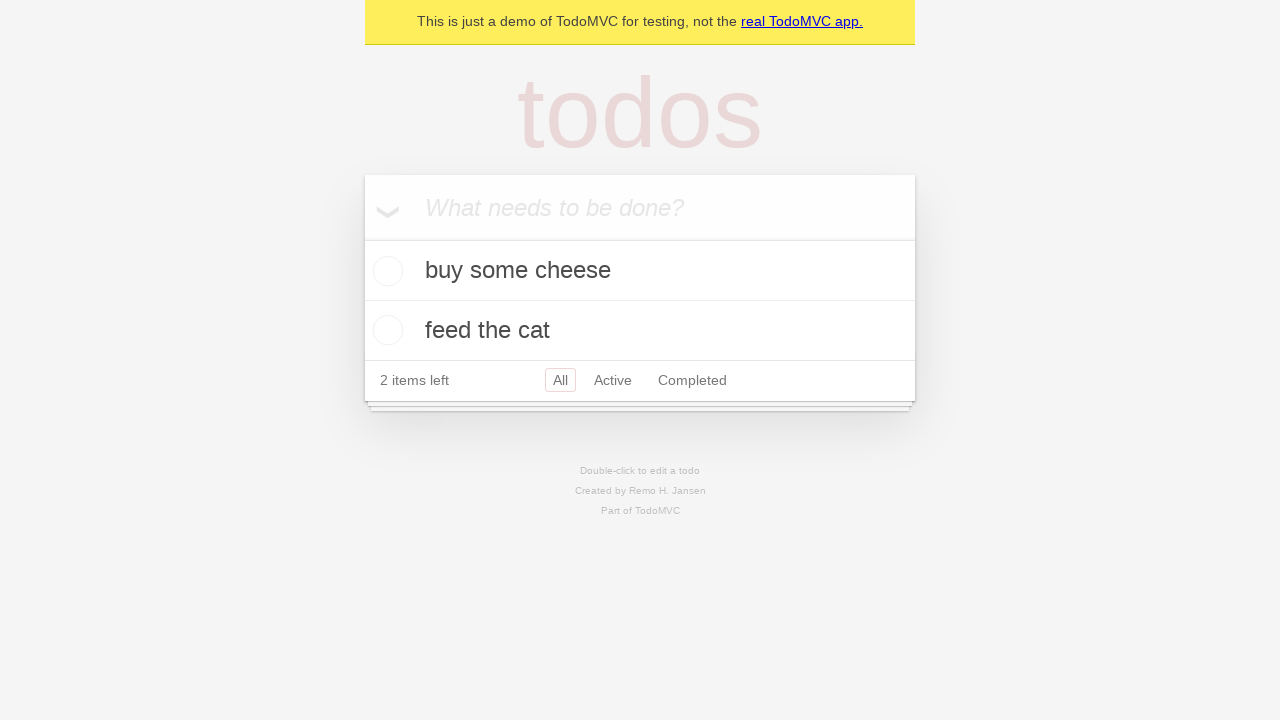

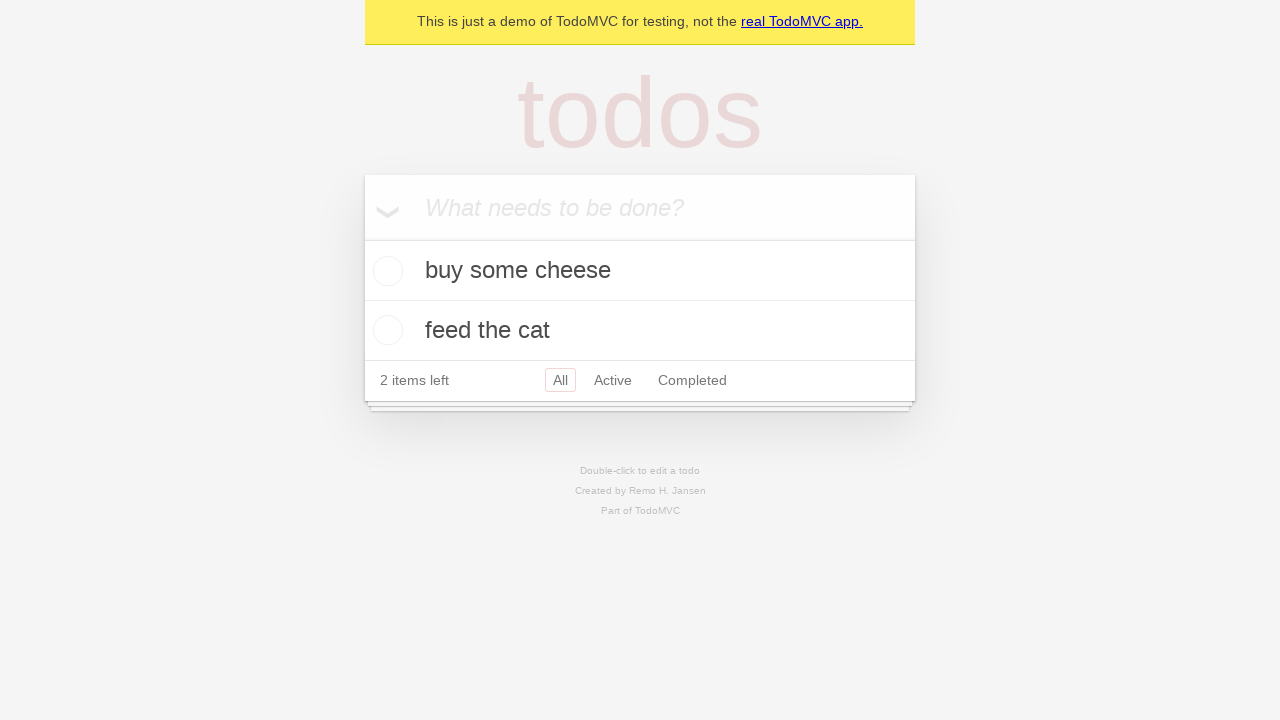